Verifies the Home button is displayed and navigates to the home page when clicked

Starting URL: https://ancabota09.wixsite.com/intern

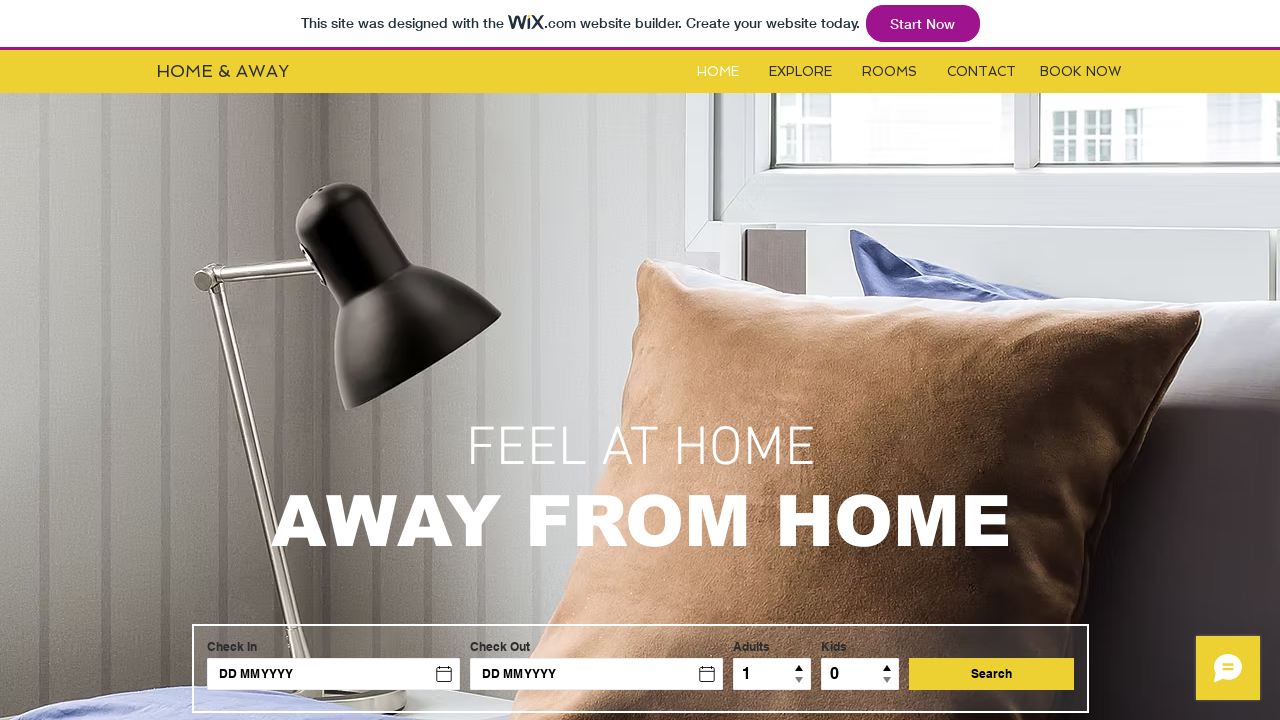

Home button is visible and ready
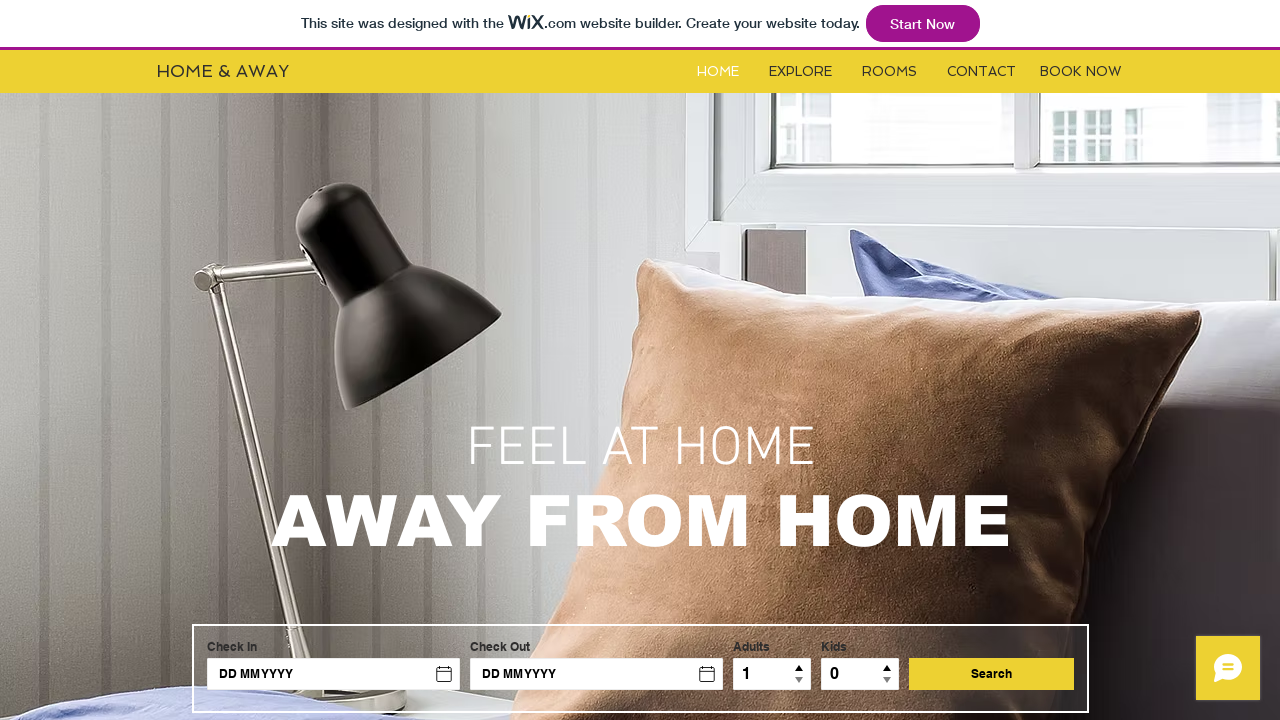

Clicked Home button at (718, 72) on #i6kl732v0label
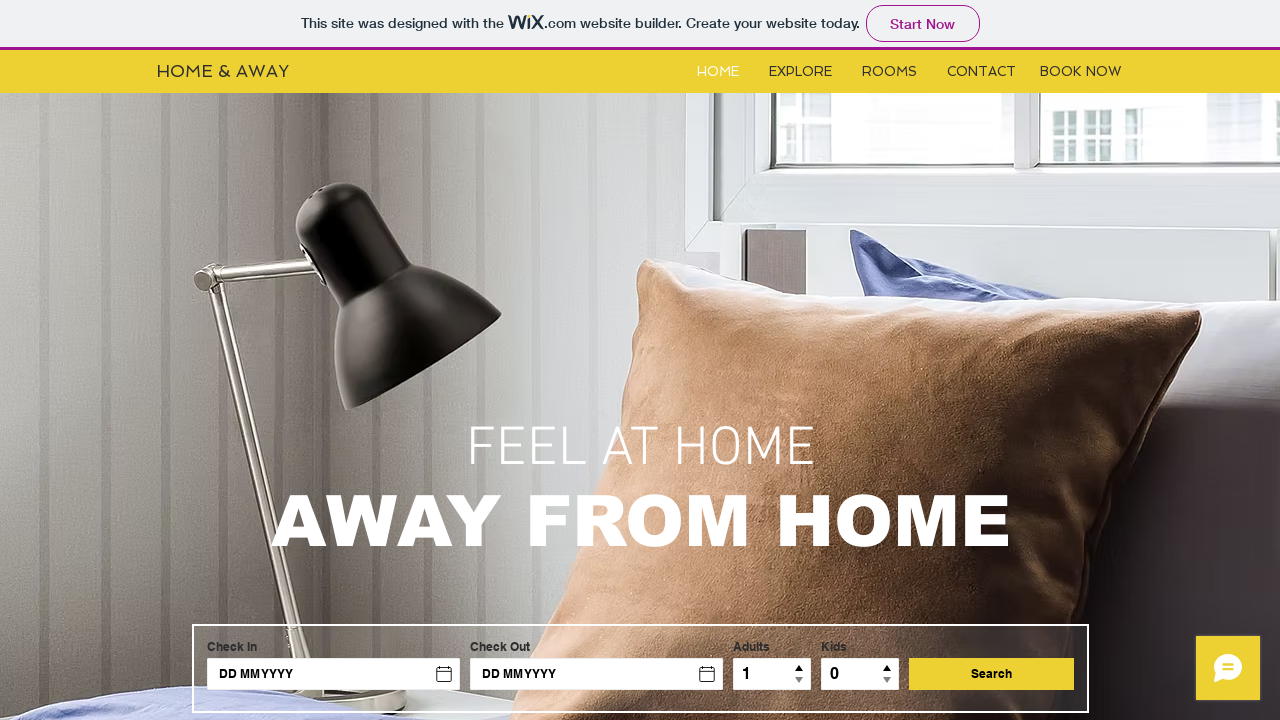

Home page loaded successfully
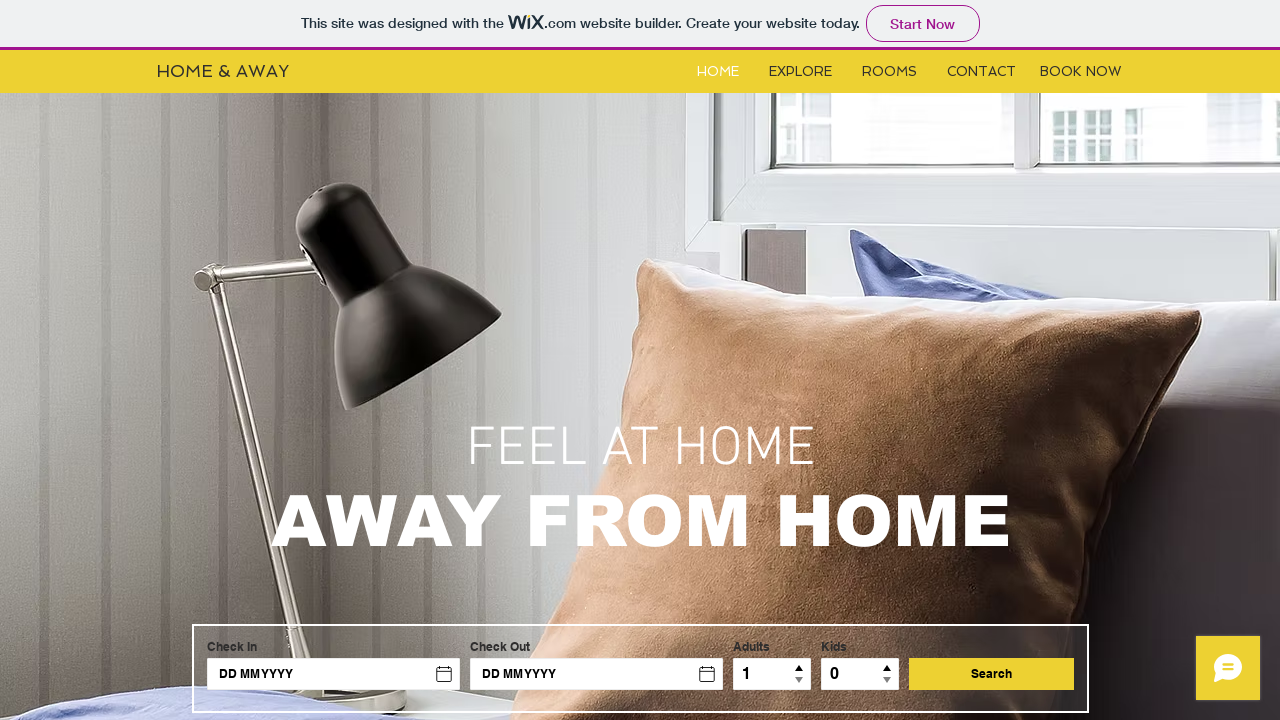

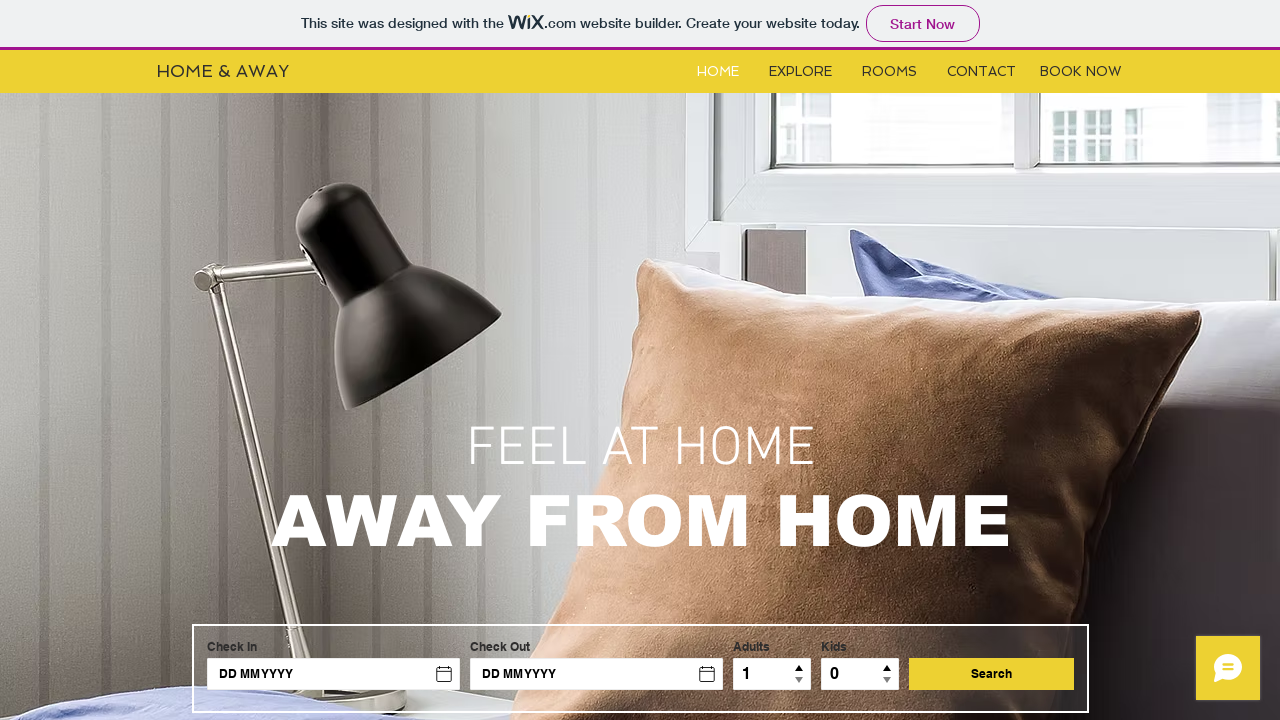